Tests iframe switching functionality by clicking buttons inside different iframes on the page

Starting URL: https://v1.training-support.net/selenium/iframes

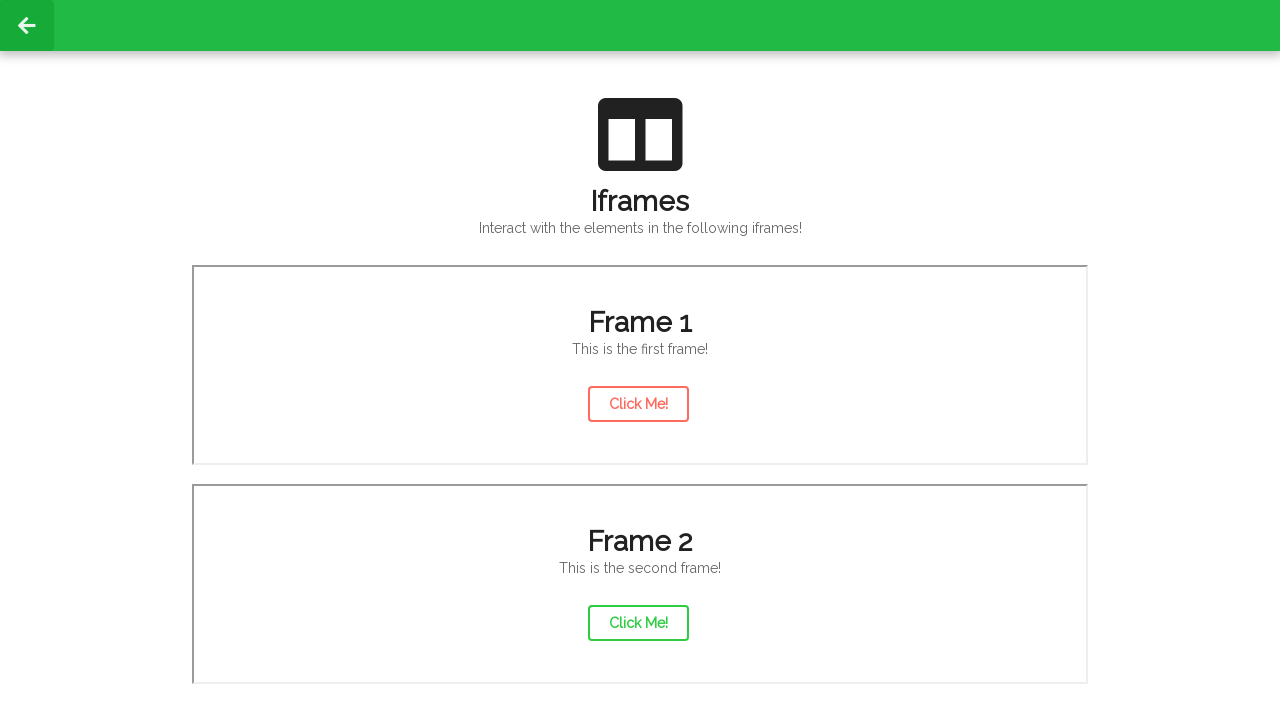

Located second iframe with src='/selenium/frame2'
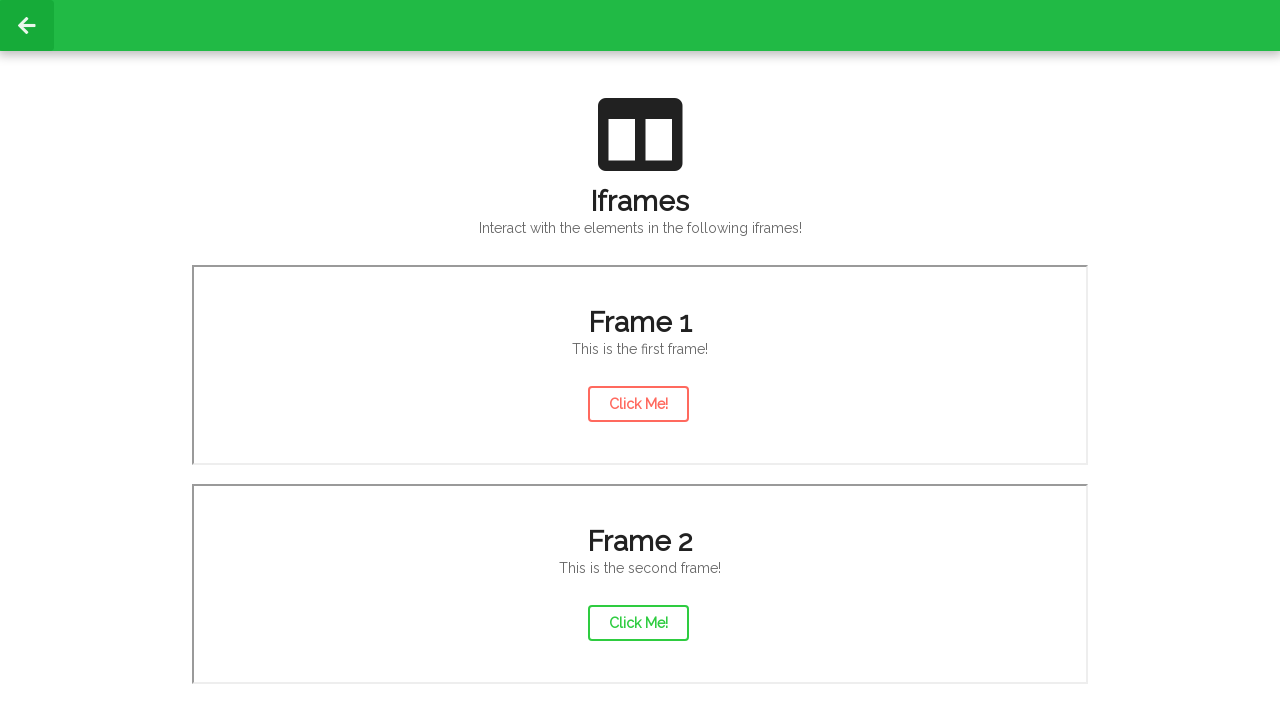

Clicked action button in second iframe at (638, 623) on xpath=//iframe[@src='/selenium/frame2'] >> internal:control=enter-frame >> #acti
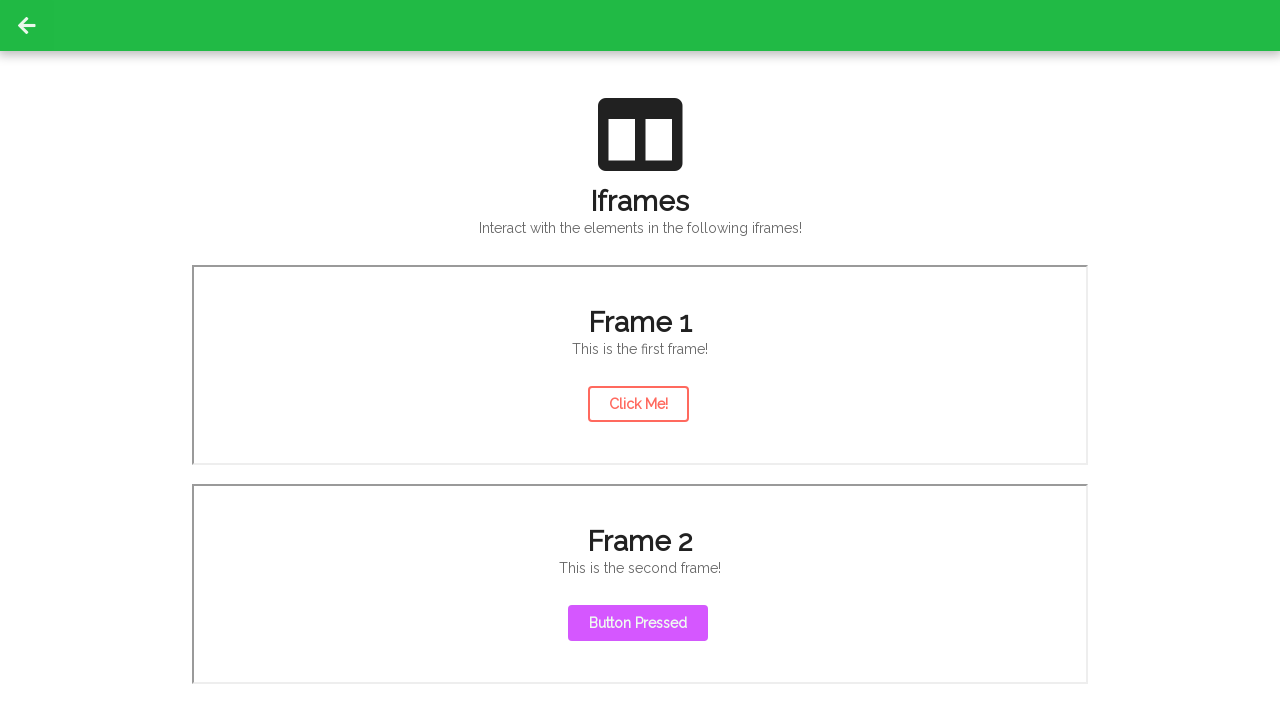

Located first iframe with src='/selenium/frame1'
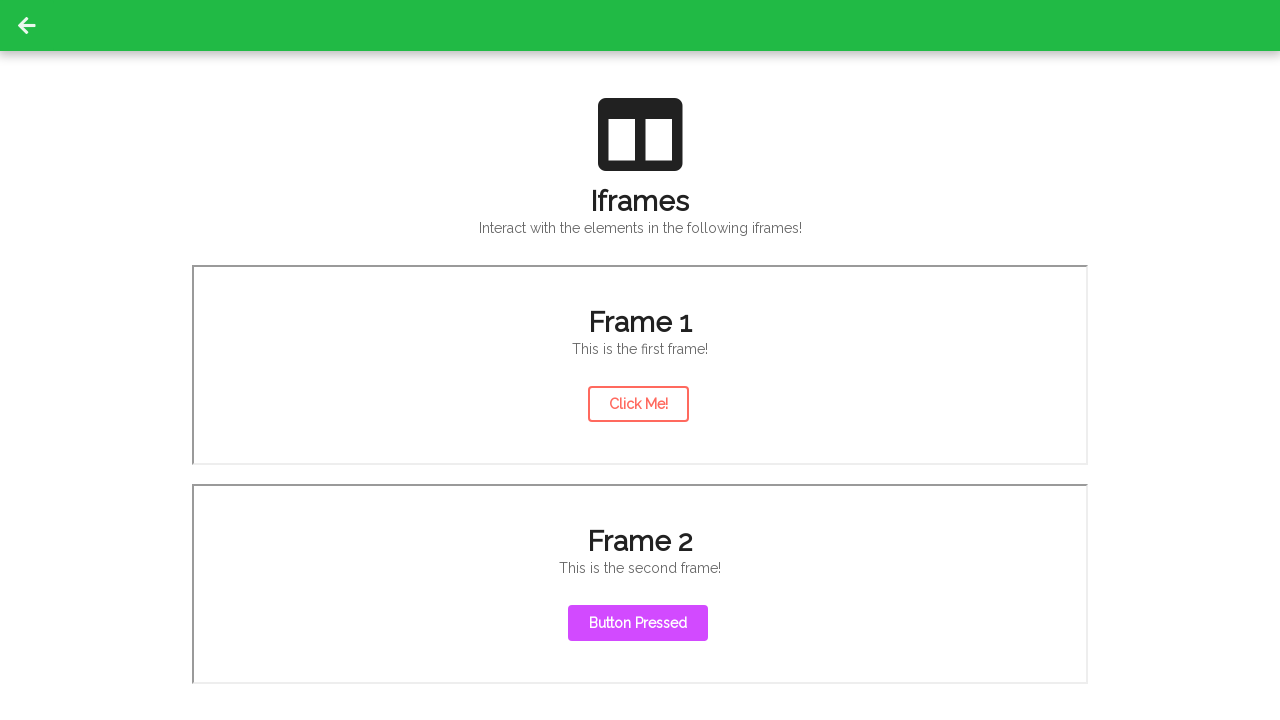

Clicked action button in first iframe at (638, 404) on xpath=//iframe[@src='/selenium/frame1'] >> internal:control=enter-frame >> #acti
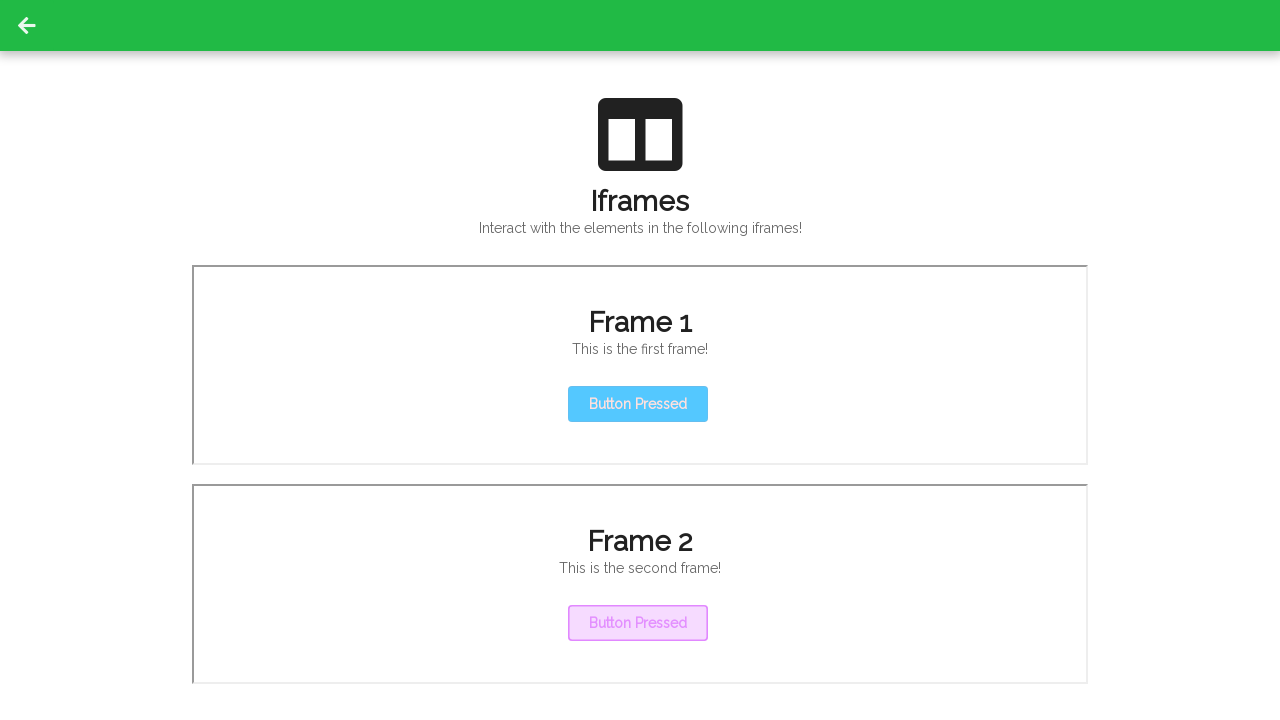

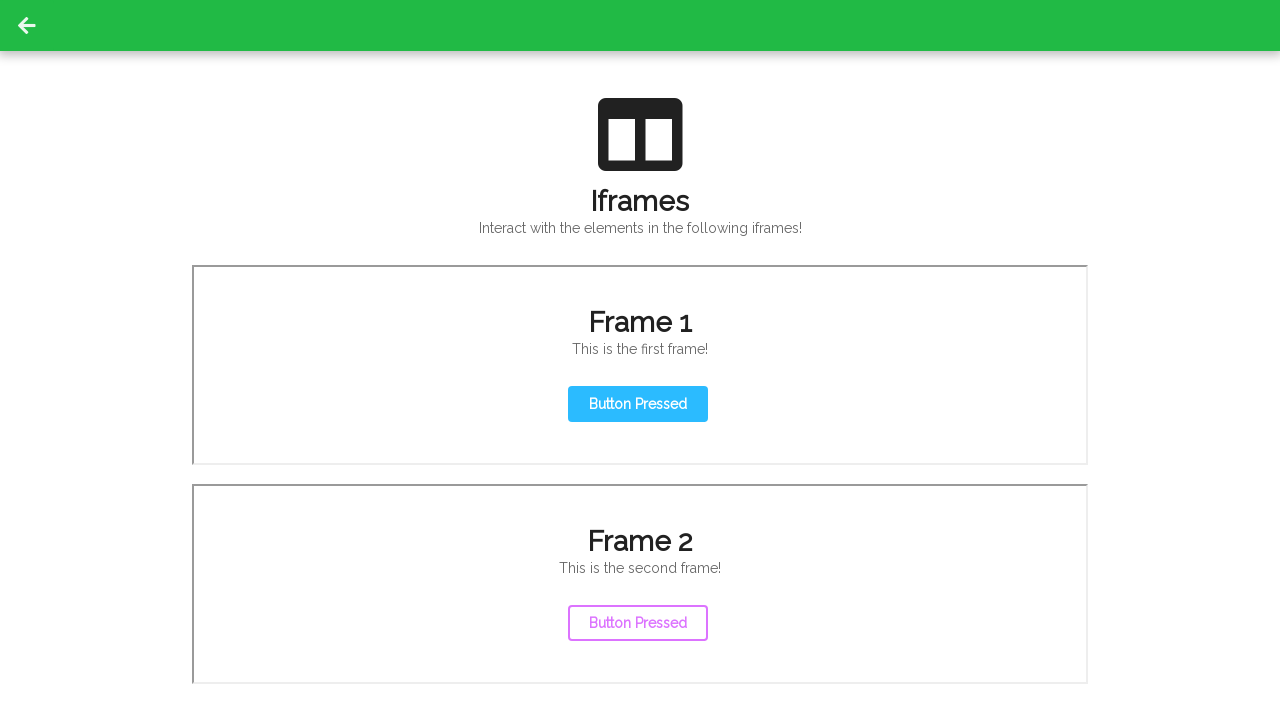